Tests keyboard actions by filling a first name field using shift key combinations to capitalize text

Starting URL: https://awesomeqa.com/practice.html

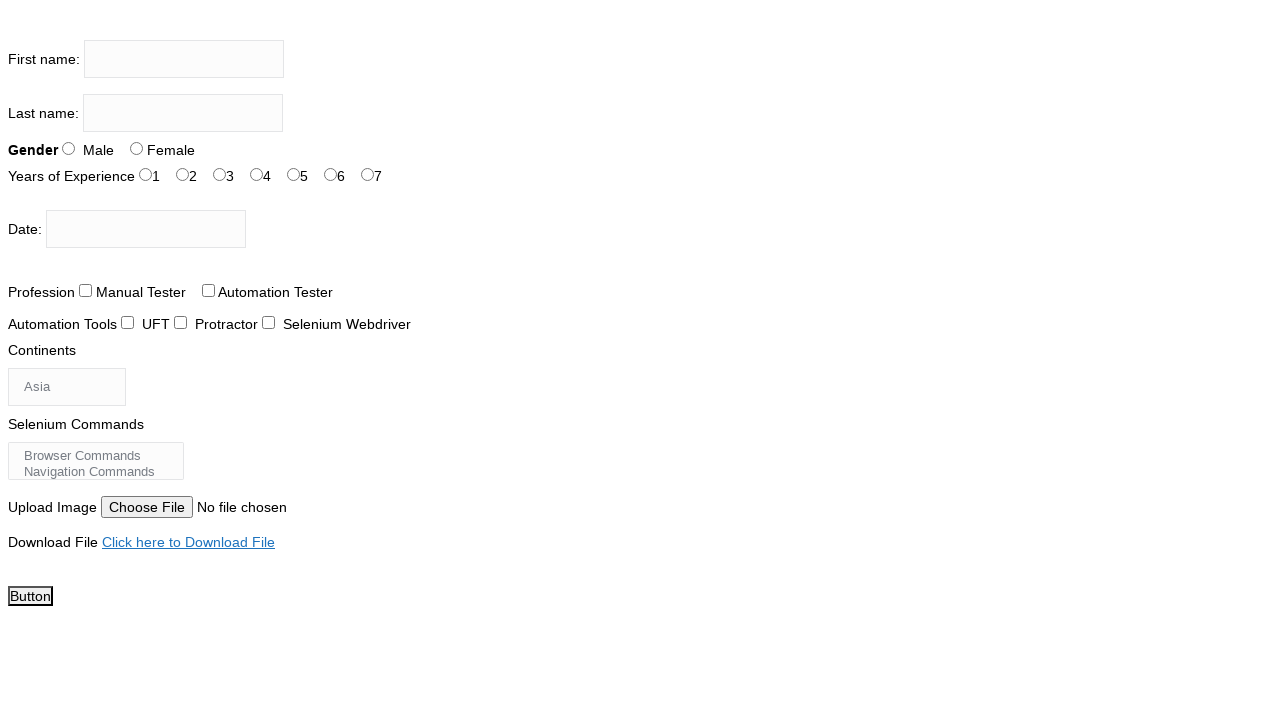

Located first name input field
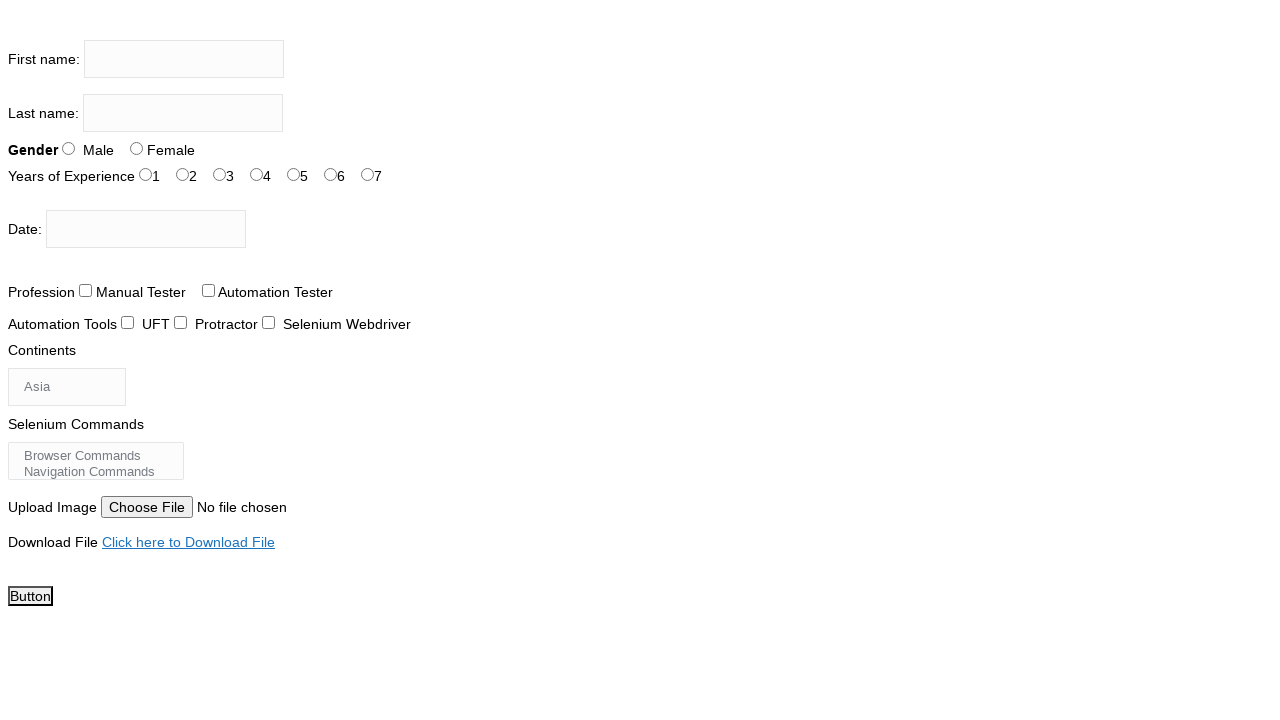

Clicked on first name input field at (184, 59) on xpath=//input[@name='firstname']
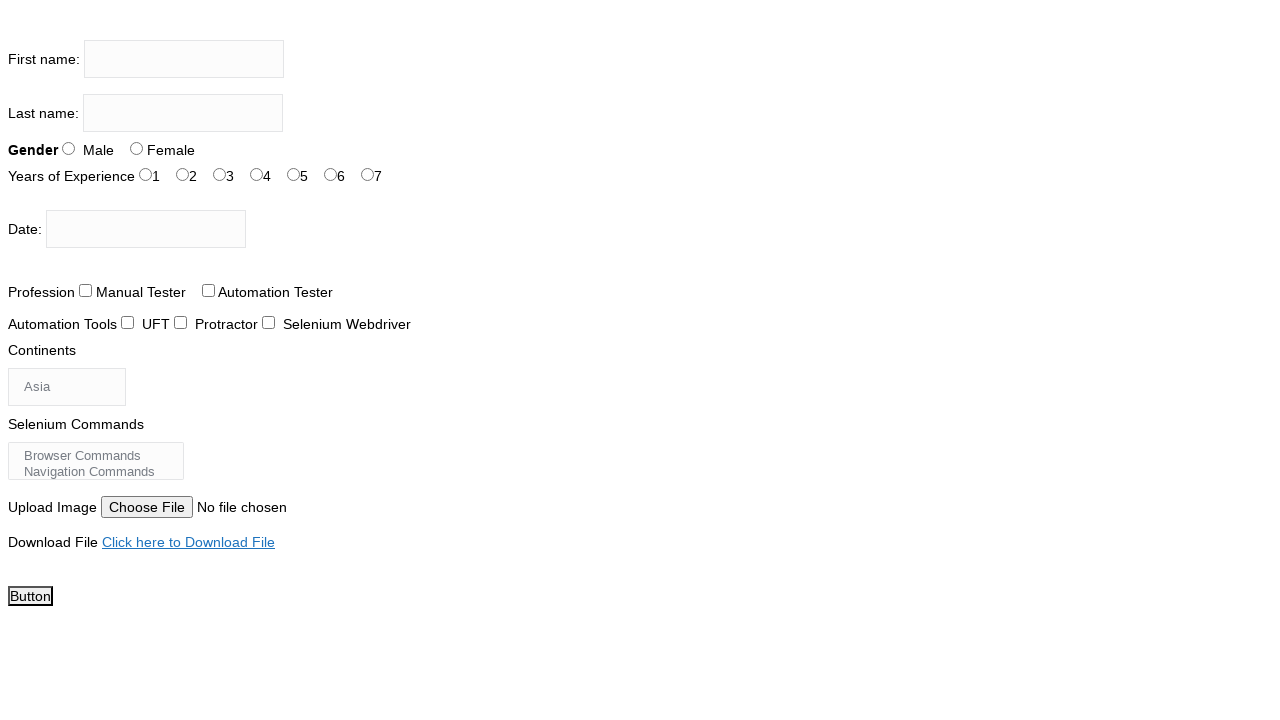

Pressed and held Shift key
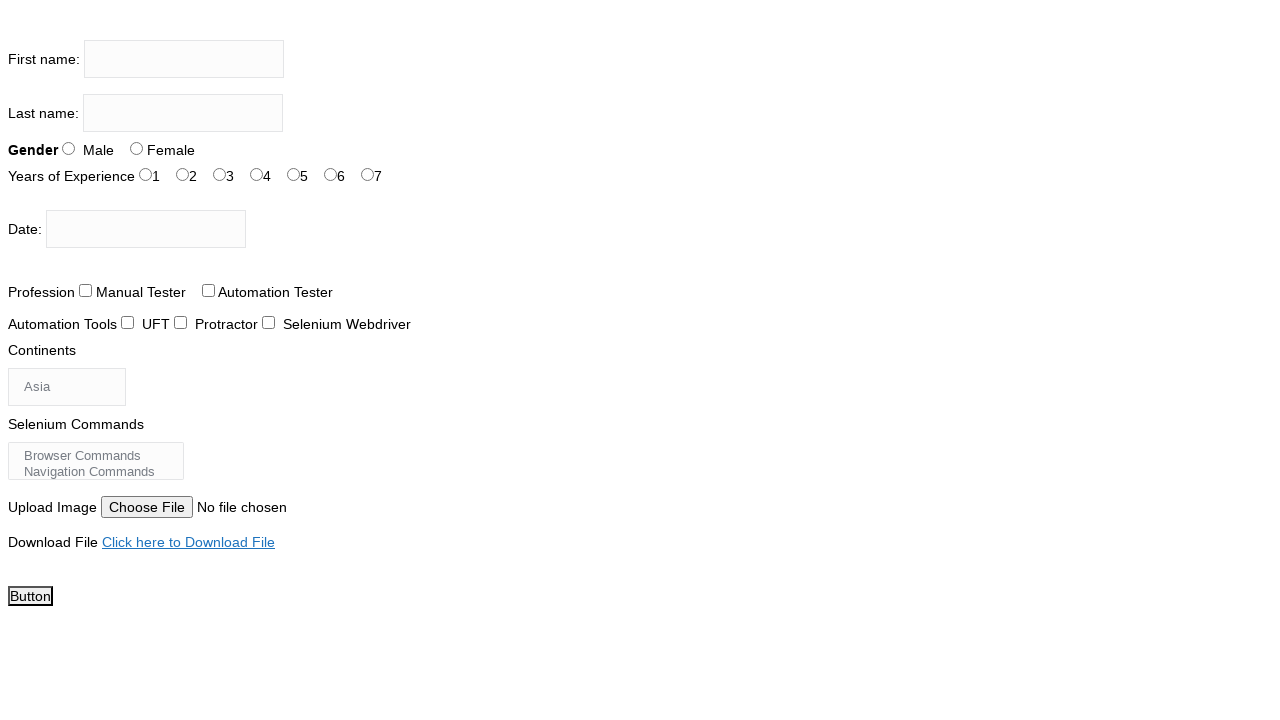

Typed 'abhijeet' with Shift key held (appears as 'ABHIJEET')
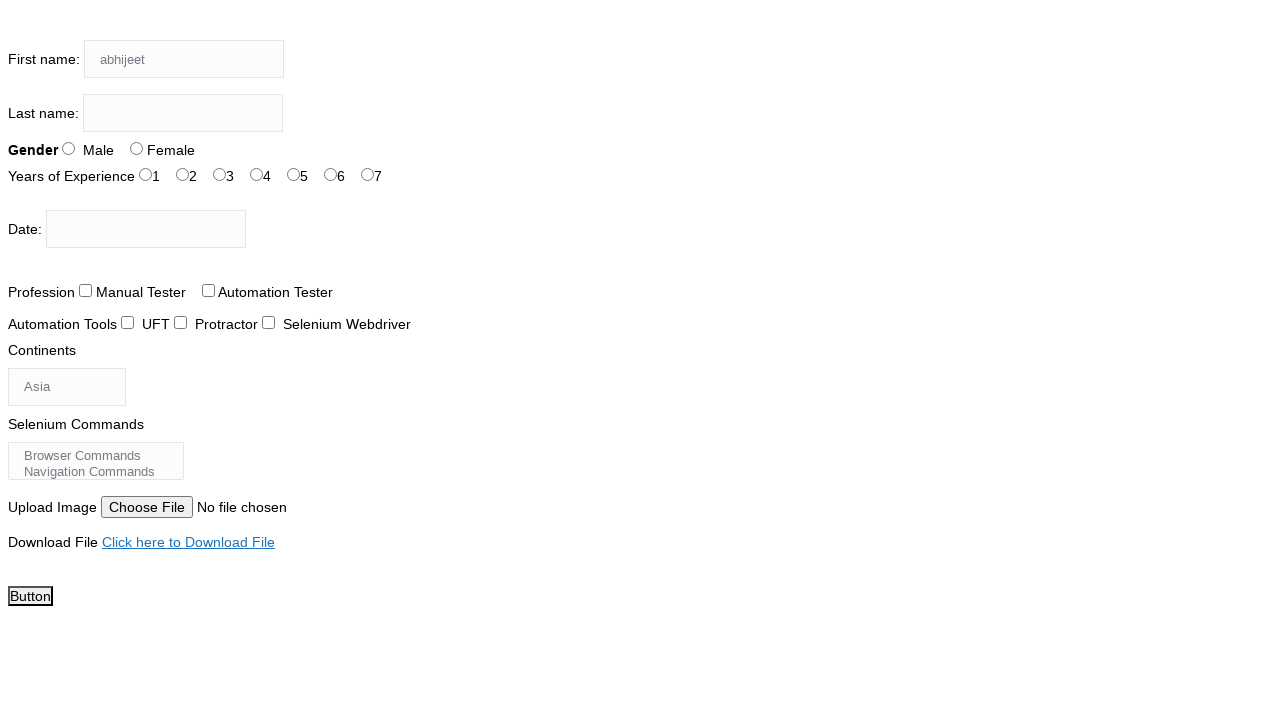

Released Shift key
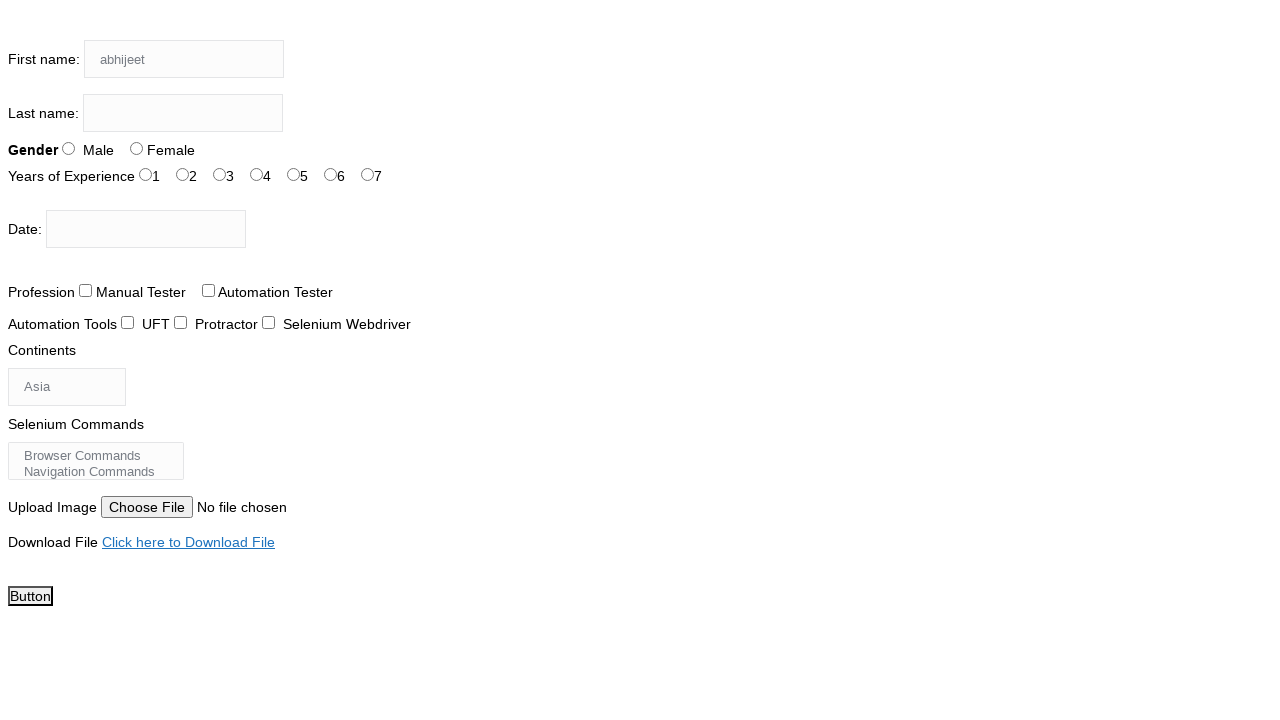

Typed ' jathar' without Shift key (lowercase)
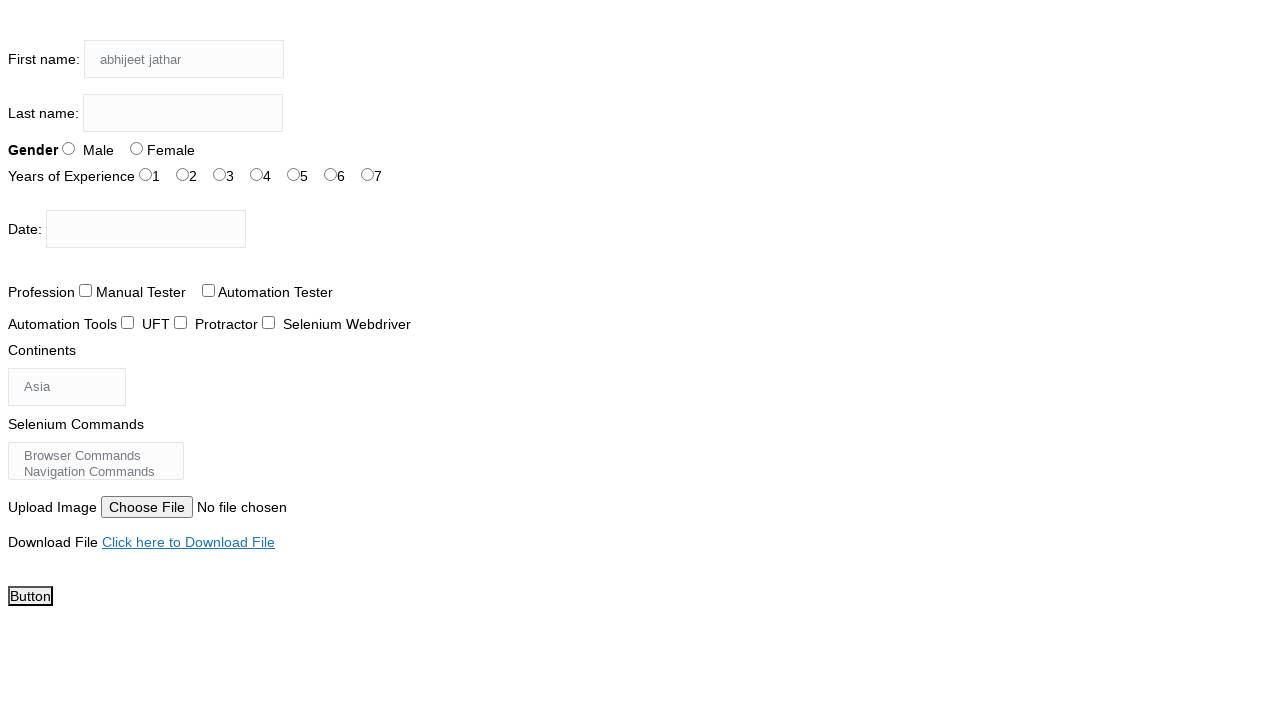

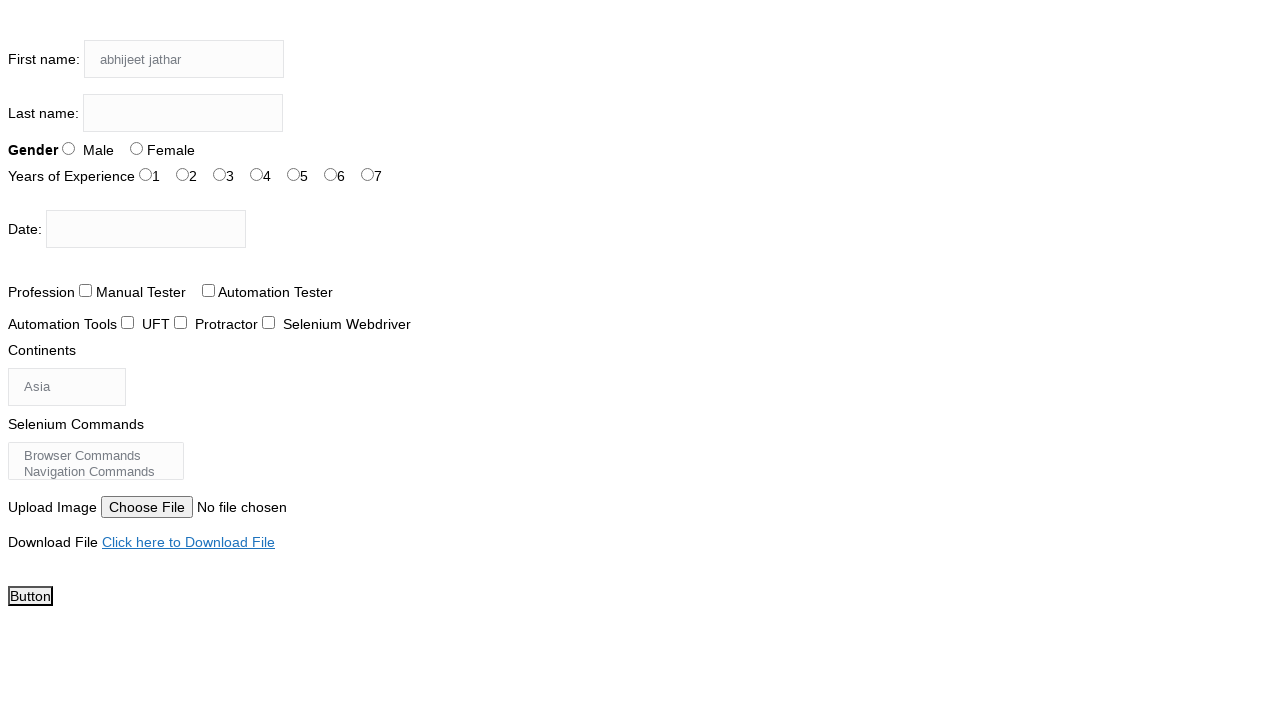